Navigates to the Automation Practice page and verifies that navigation links are present in the footer section

Starting URL: https://rahulshettyacademy.com/AutomationPractice/

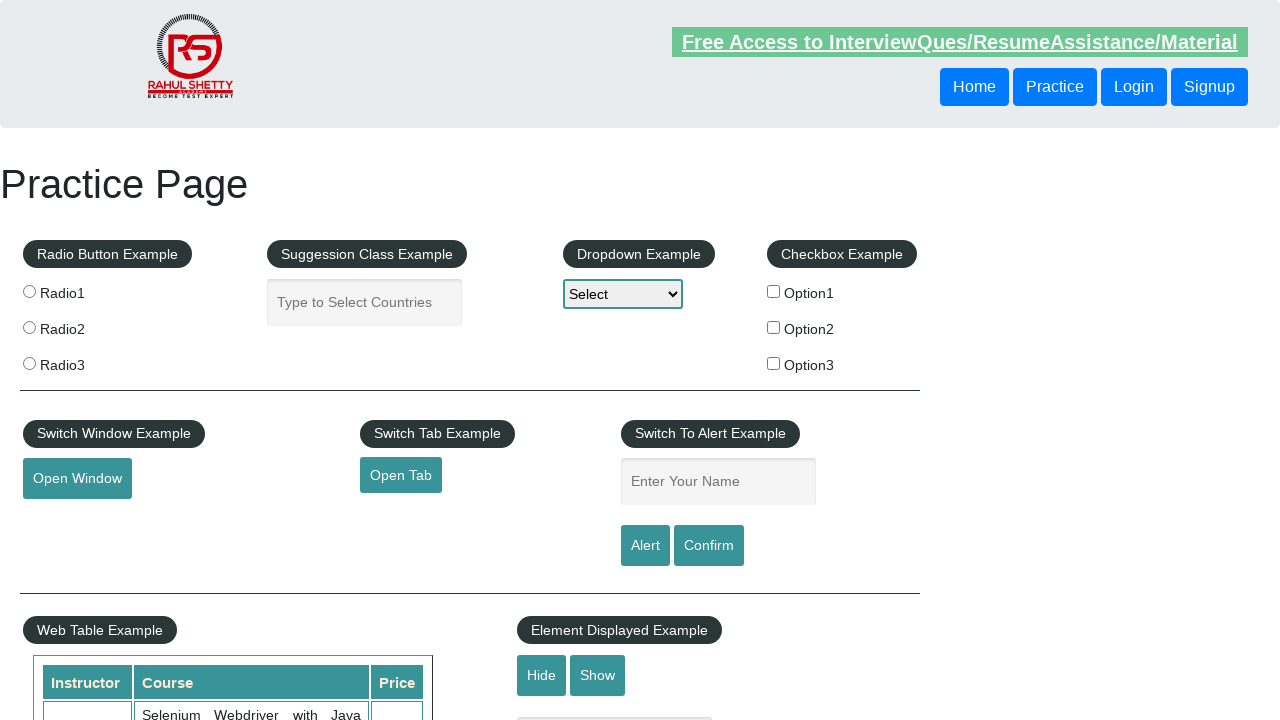

Waited for footer links section to load
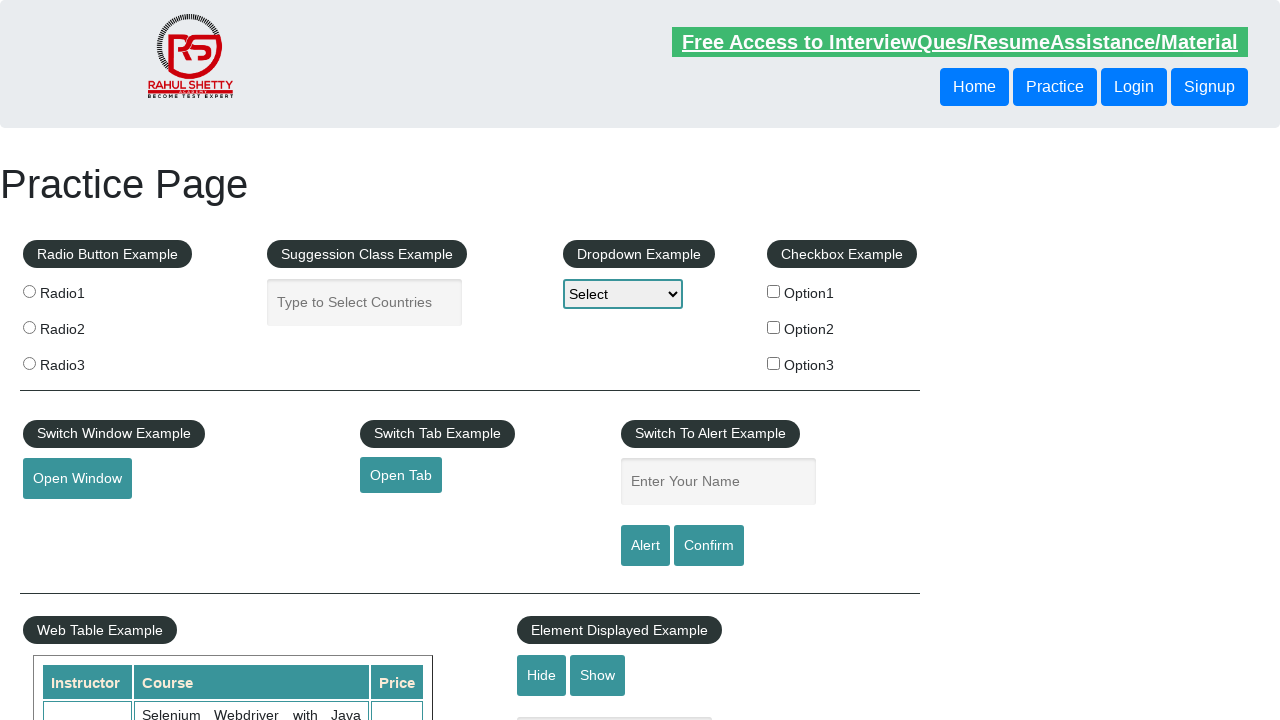

Located all footer navigation links
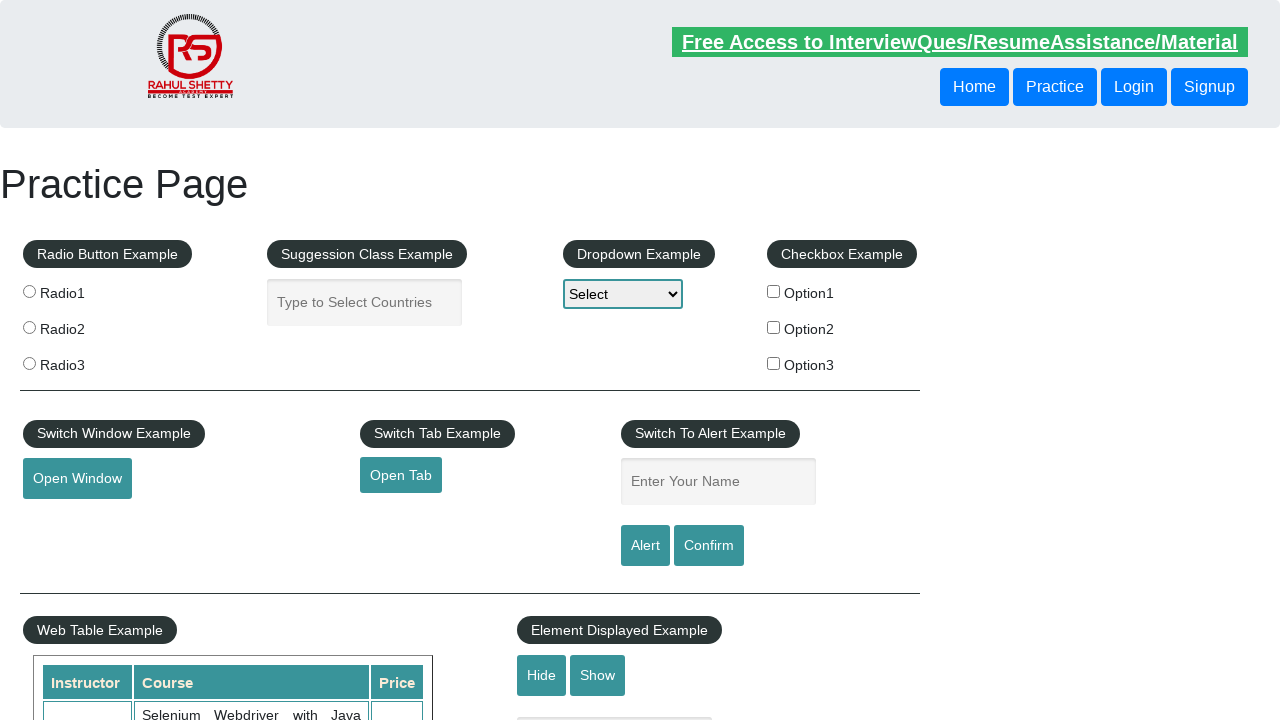

Counted 20 footer links
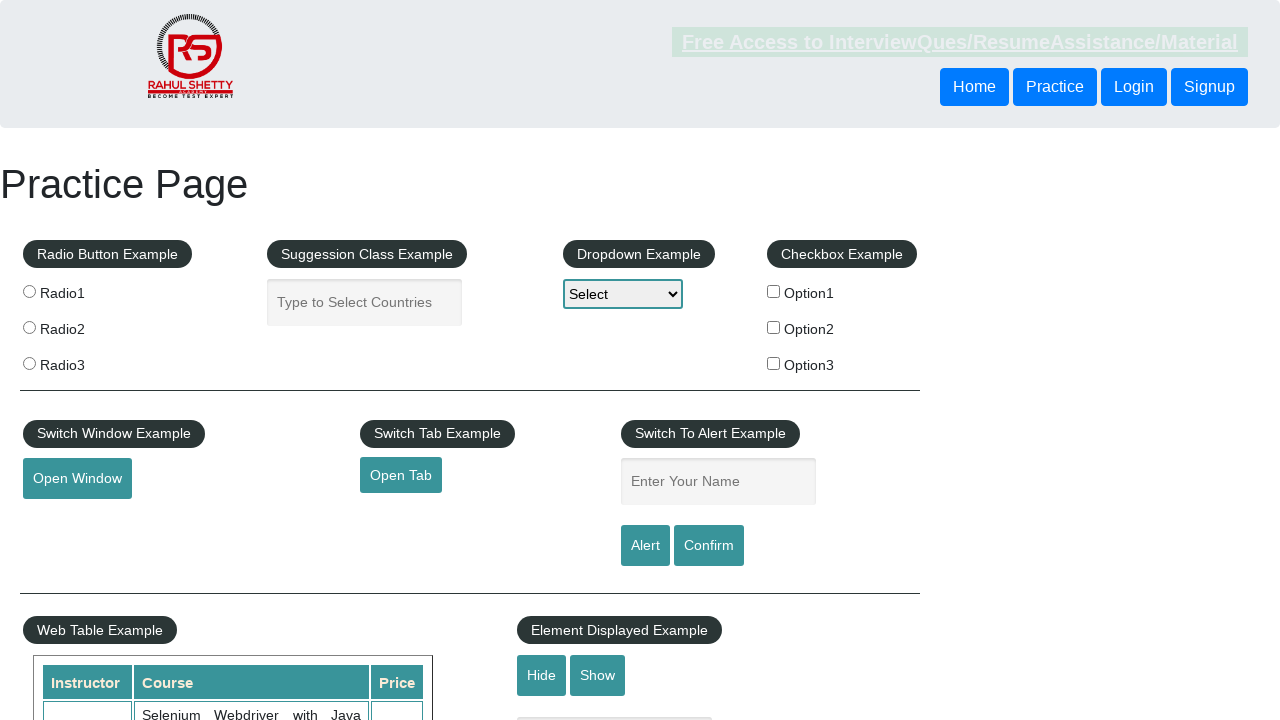

Verified that footer links are present (count: 20)
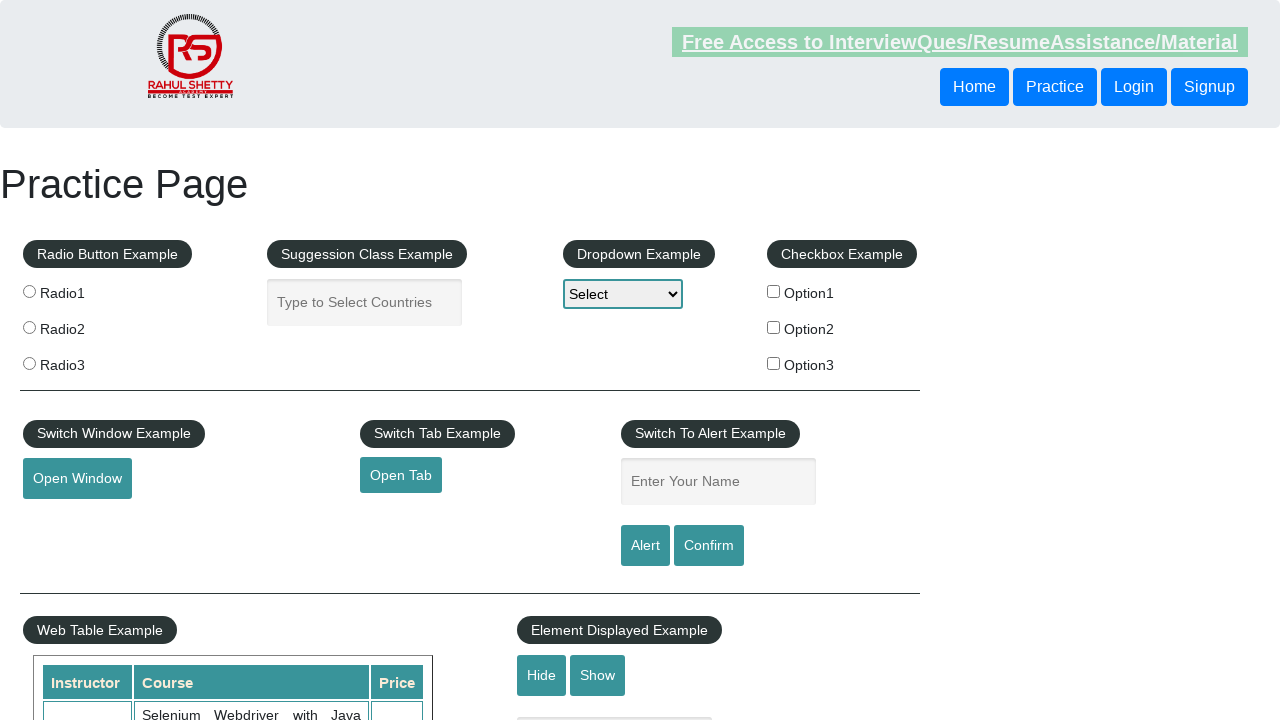

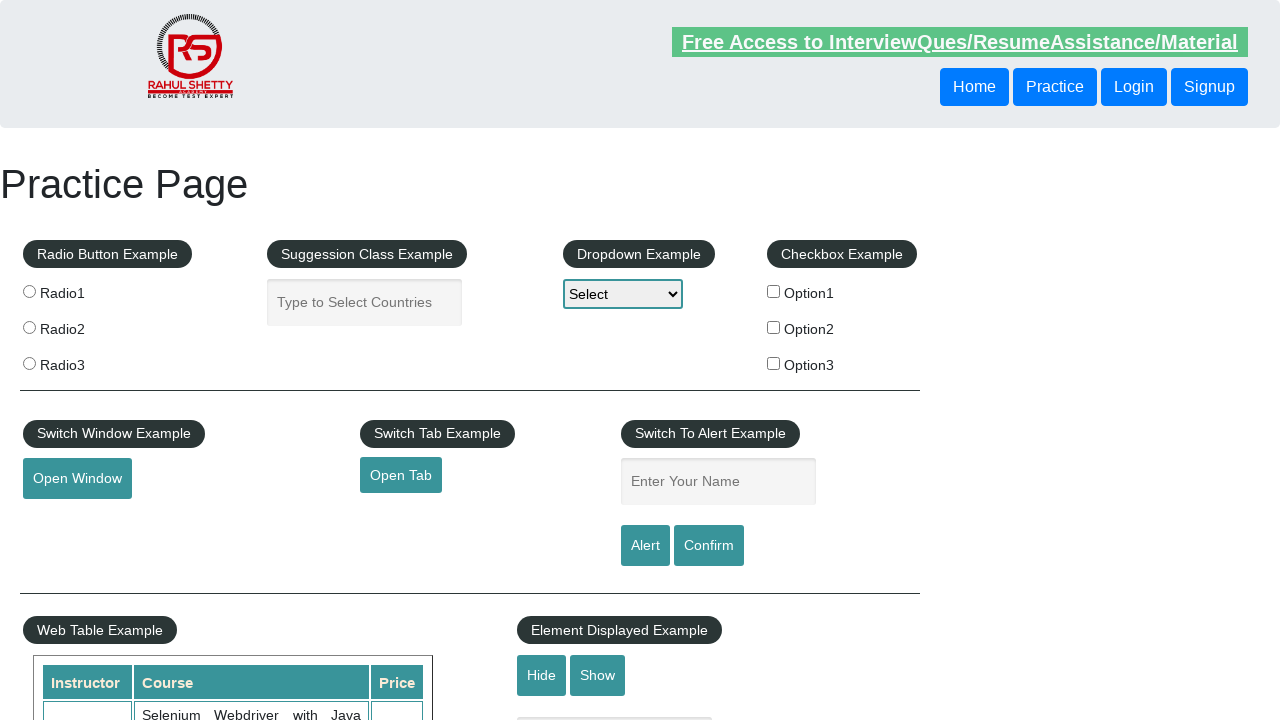